Navigates to Nike's search results page for Air Max 1 products and verifies that product cards are displayed

Starting URL: https://www.nike.com/w?q=air+max+1

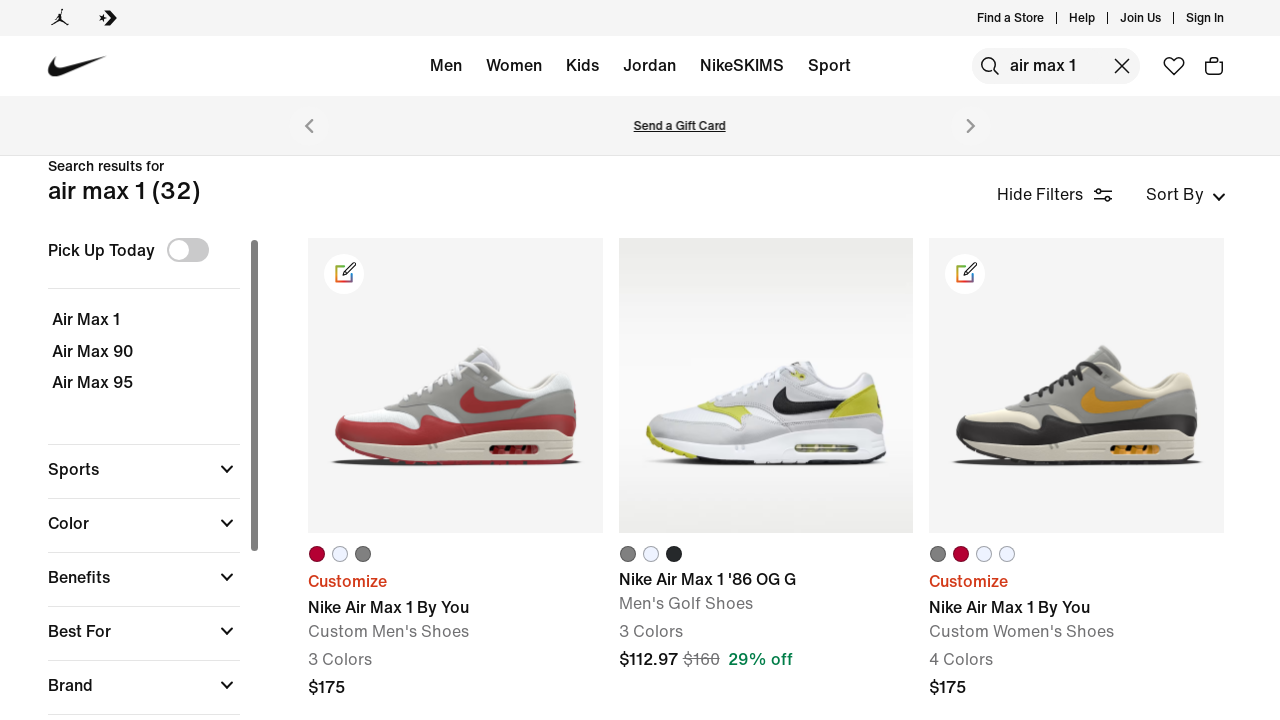

Navigated to Nike Air Max 1 search results page
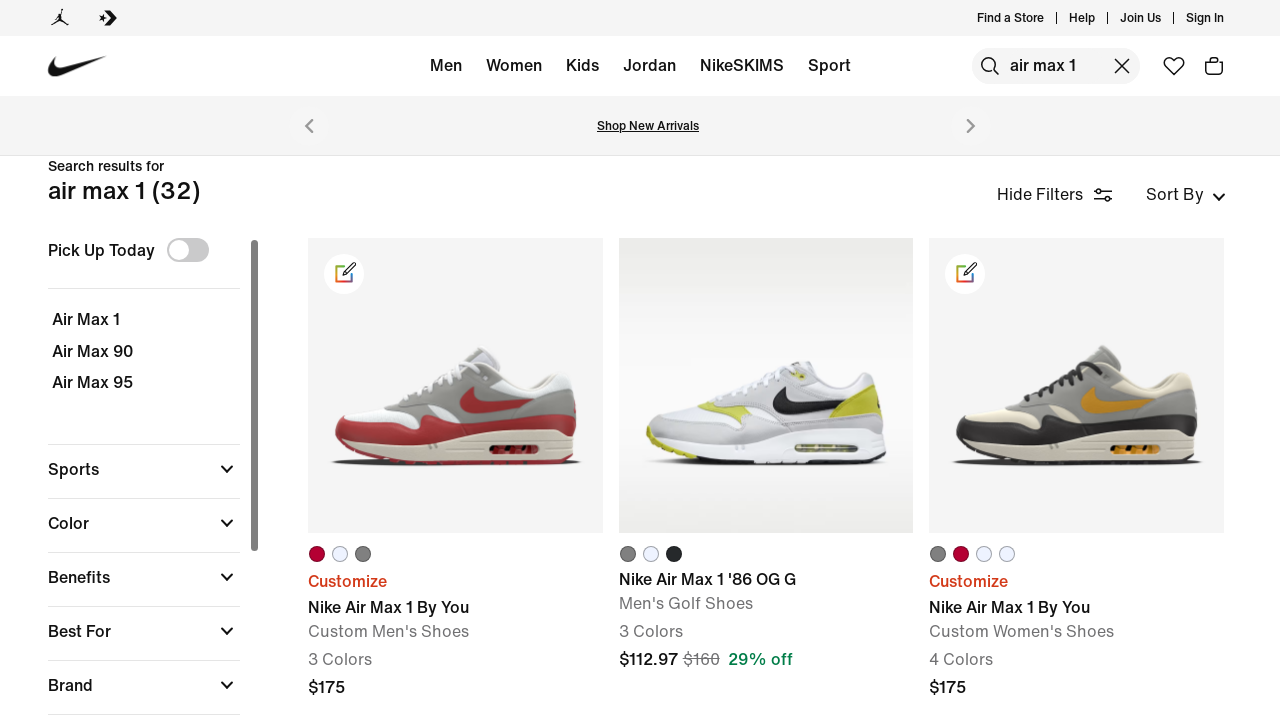

Product cards loaded on search results page
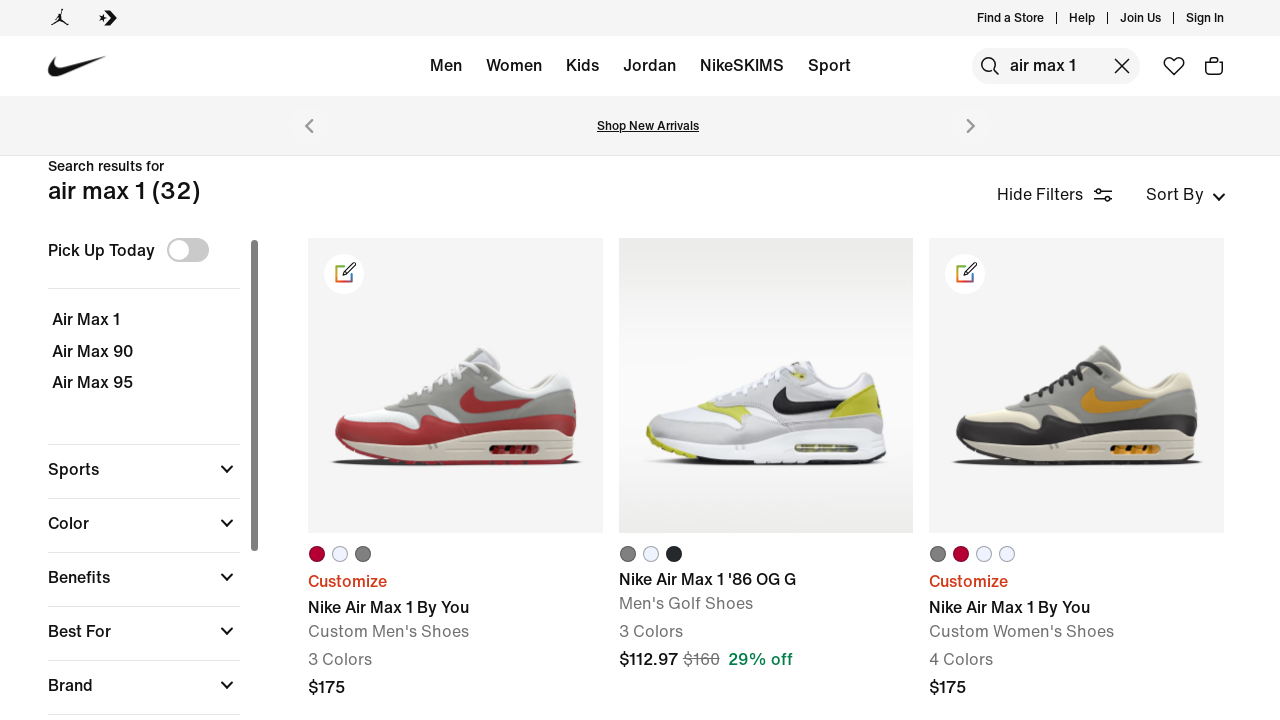

Verified 24 product cards are displayed
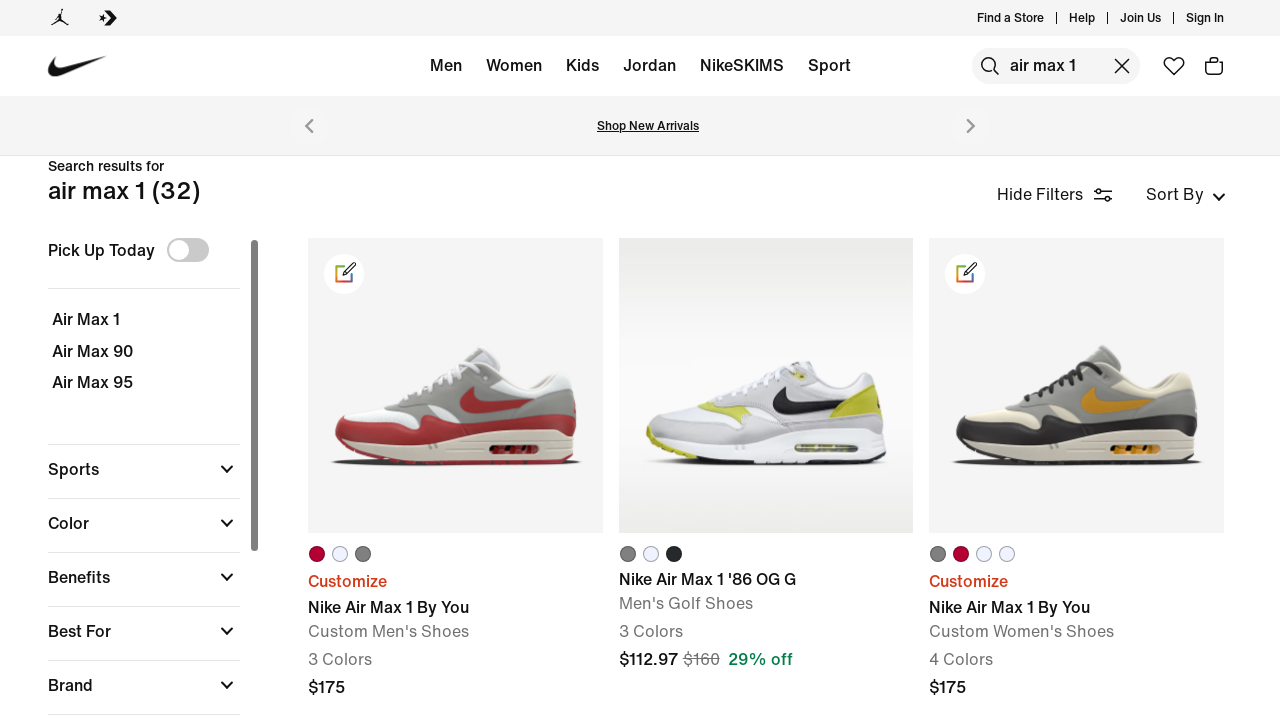

Assertion passed: product cards are present
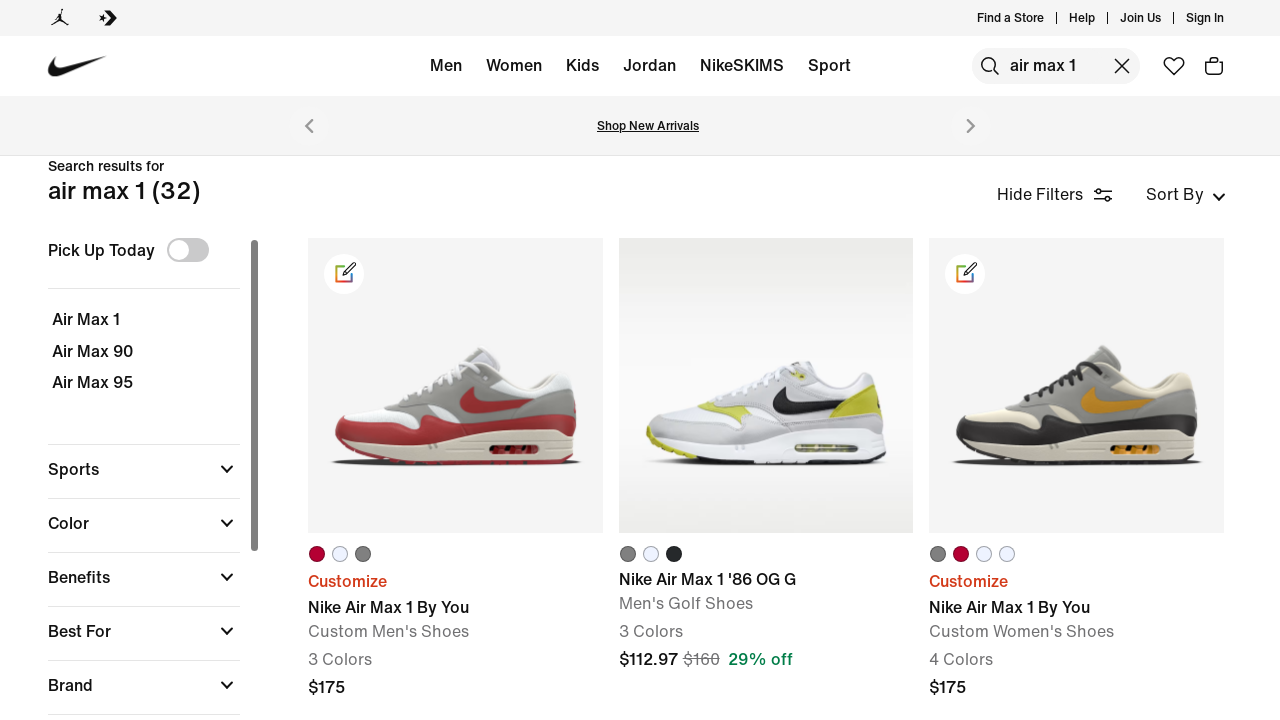

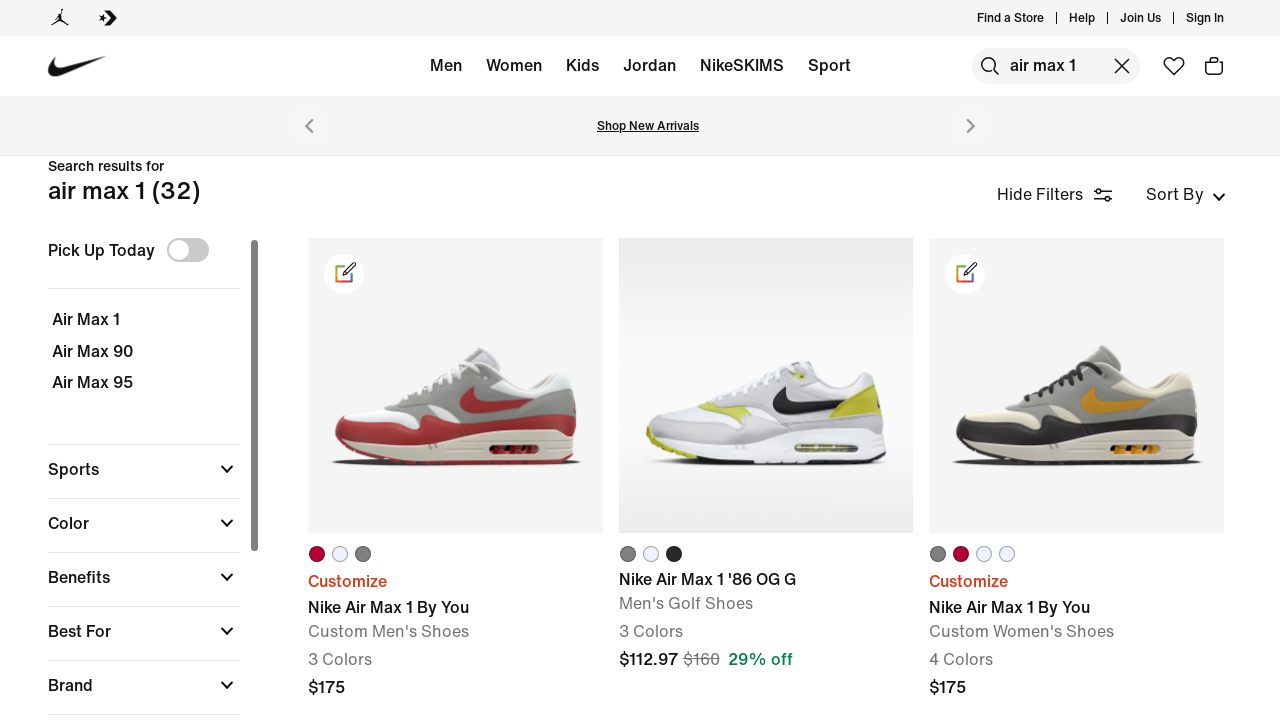